Tests navigation through the Elements section to the Links page, clicks the home page link, and verifies it opens in a new tab with the correct URL

Starting URL: https://demoqa.com/

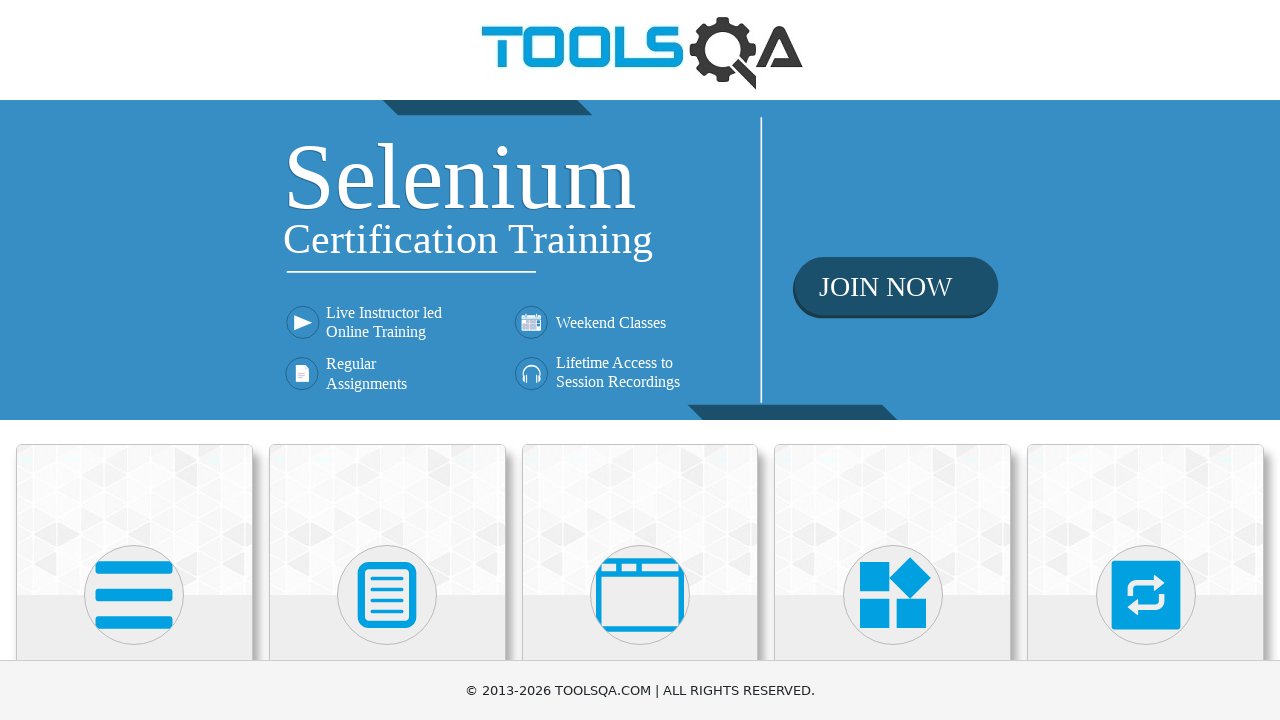

Clicked on Elements card at (134, 520) on xpath=//div[@class='category-cards']//div[1]//div[1]//div[1]
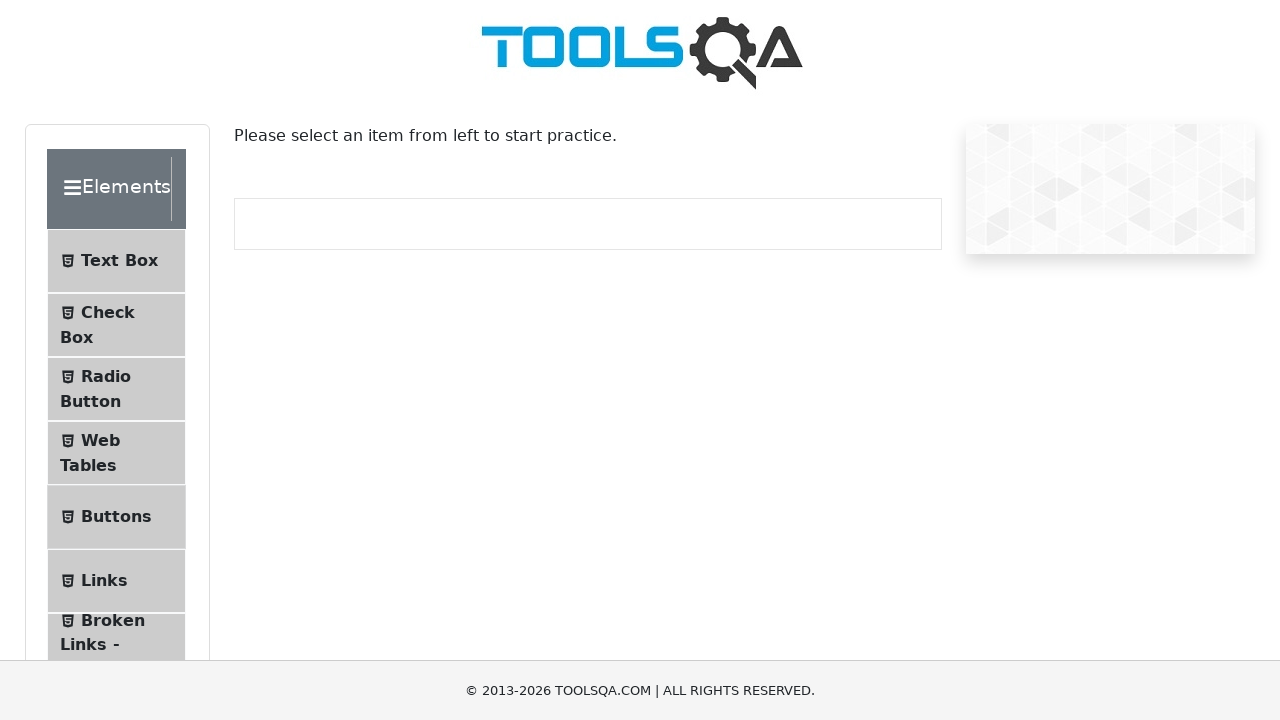

Clicked on Links menu item at (116, 581) on li#item-5
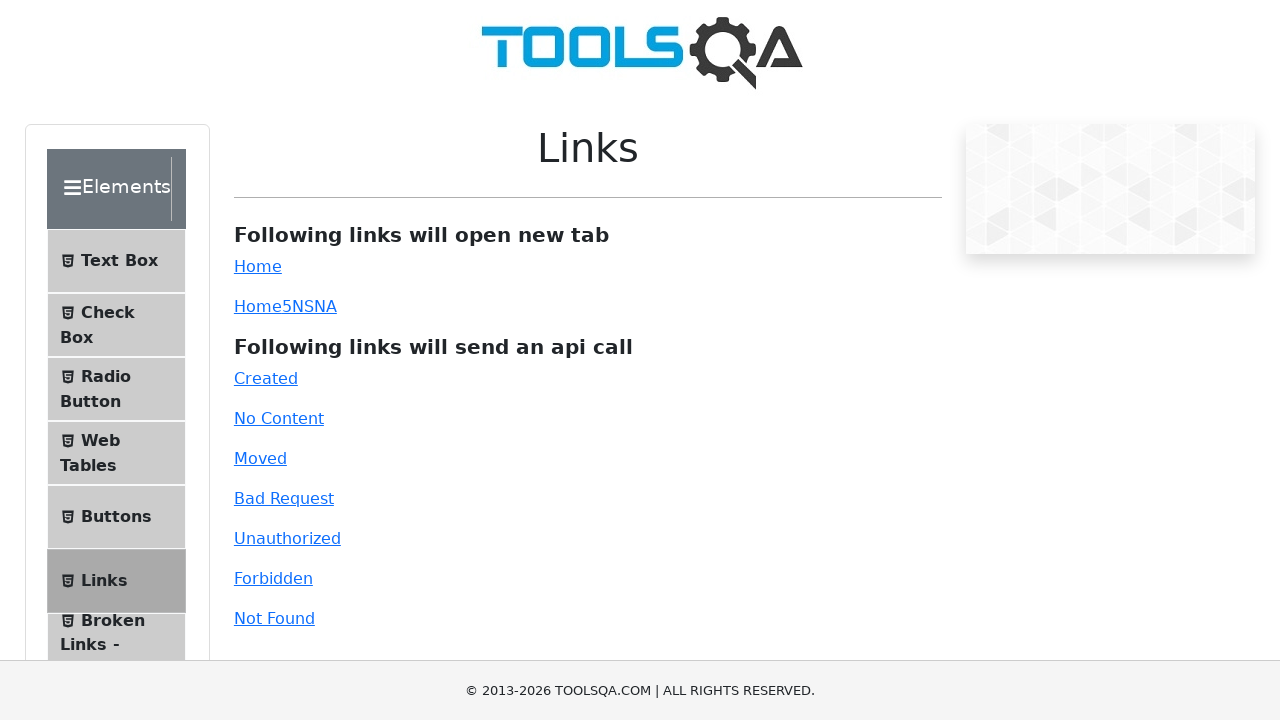

Clicked the home page link at (258, 266) on a#simpleLink
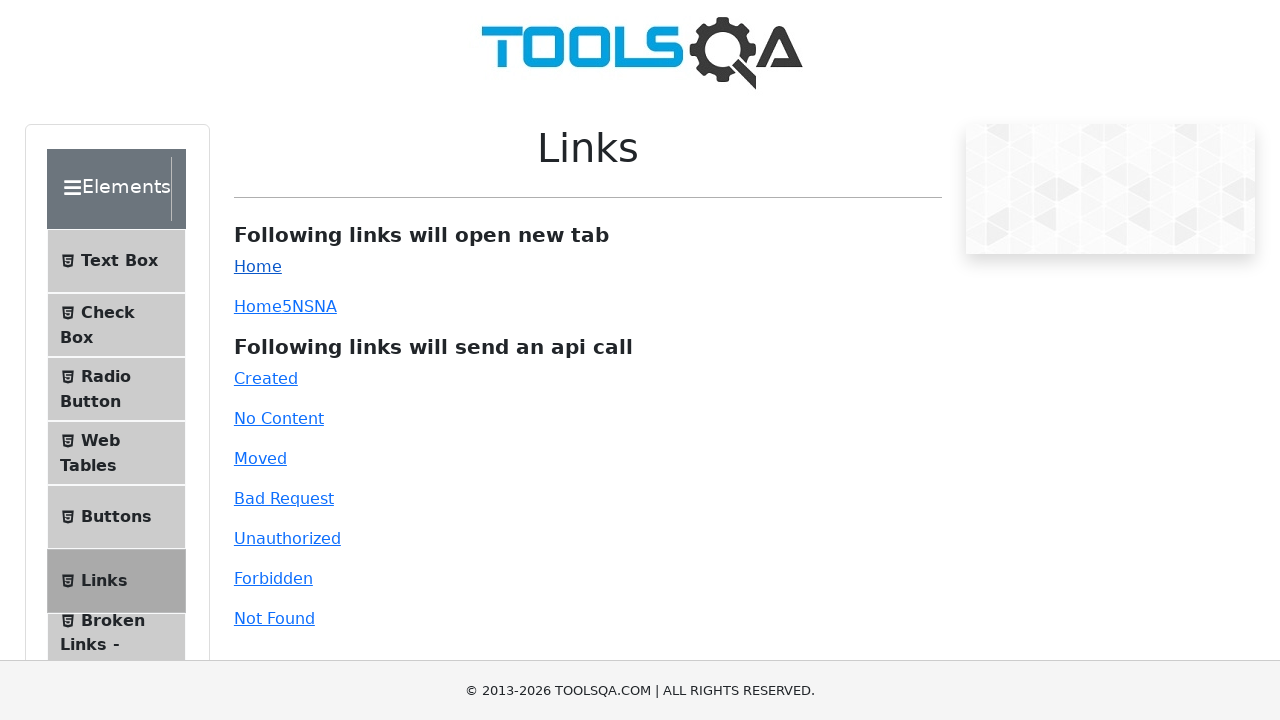

Clicked home page link and new page opened at (258, 266) on a#simpleLink
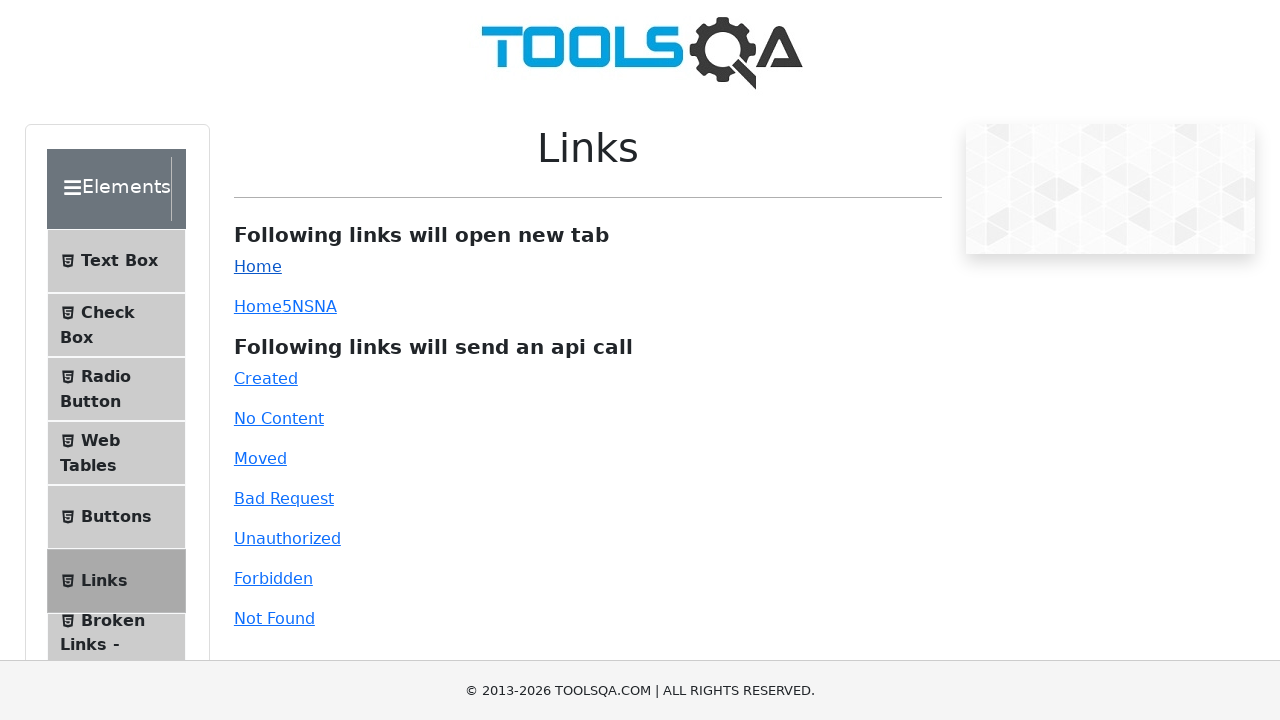

New page loaded successfully
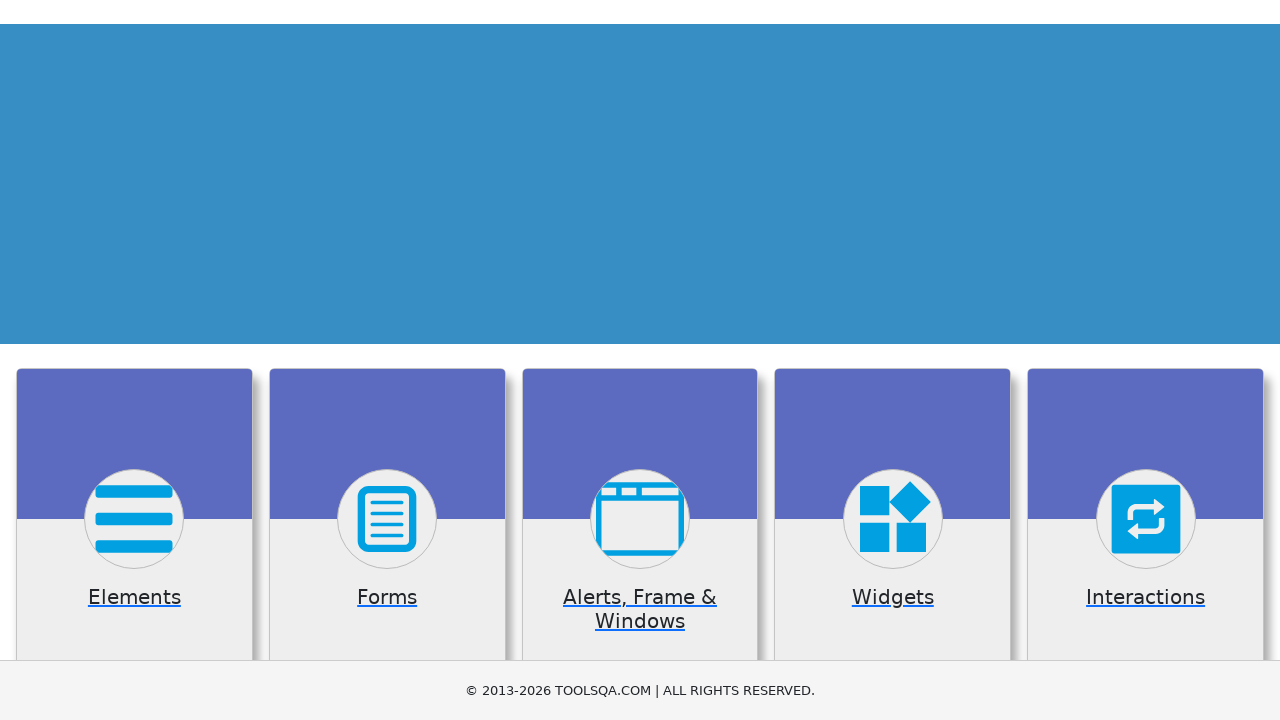

Verified new page URL is https://demoqa.com/
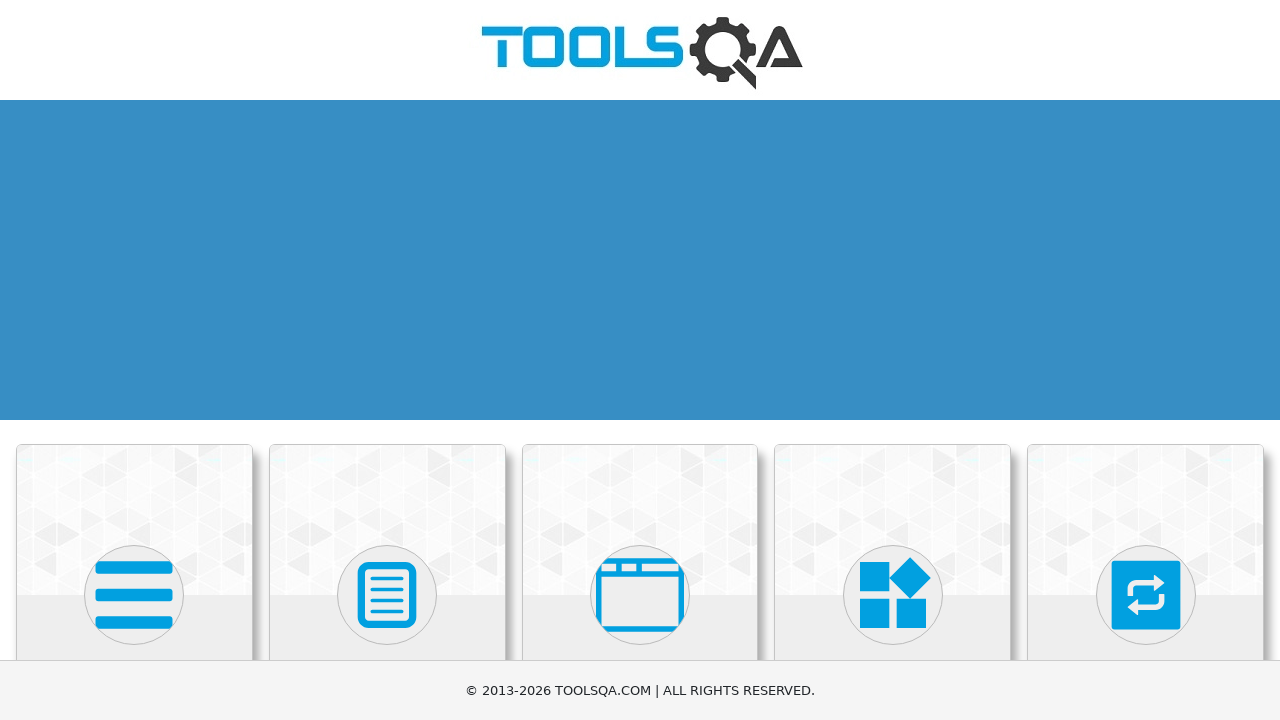

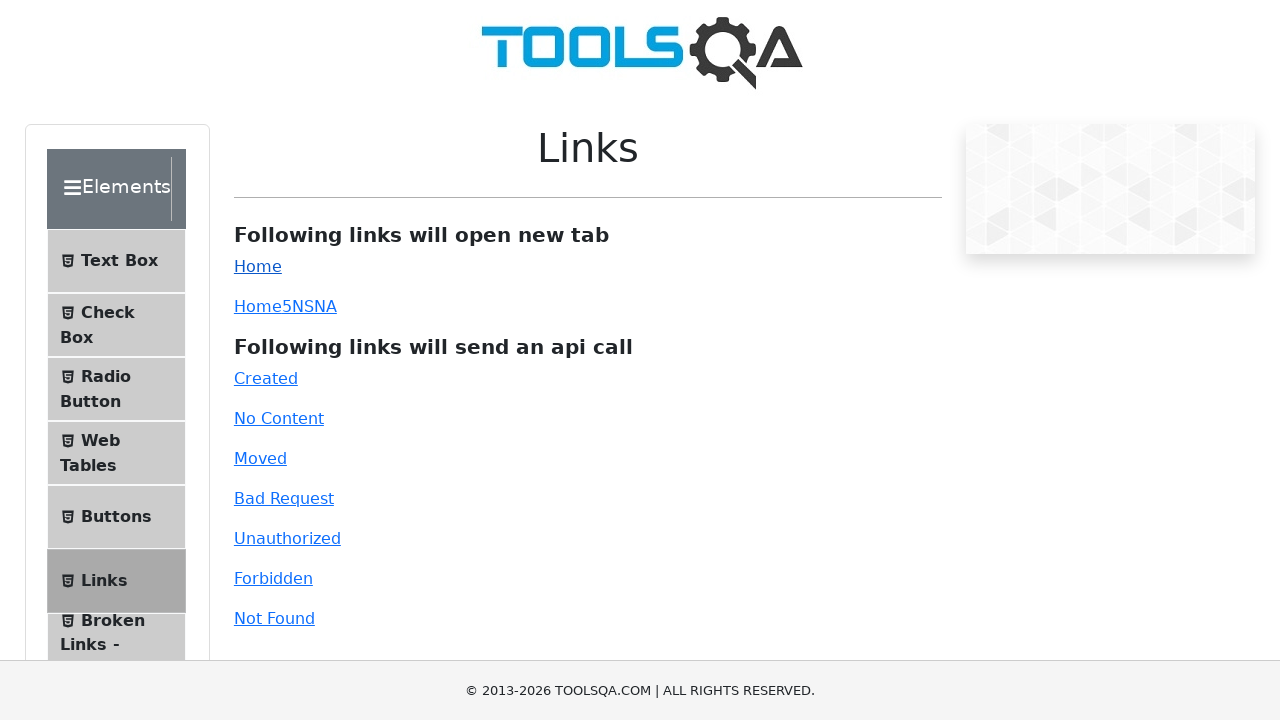